Tests date input by typing a date directly into the text box (May 2, 1959) and verifying the result displays the correct date

Starting URL: https://acctabootcamp.github.io/site/examples/actions

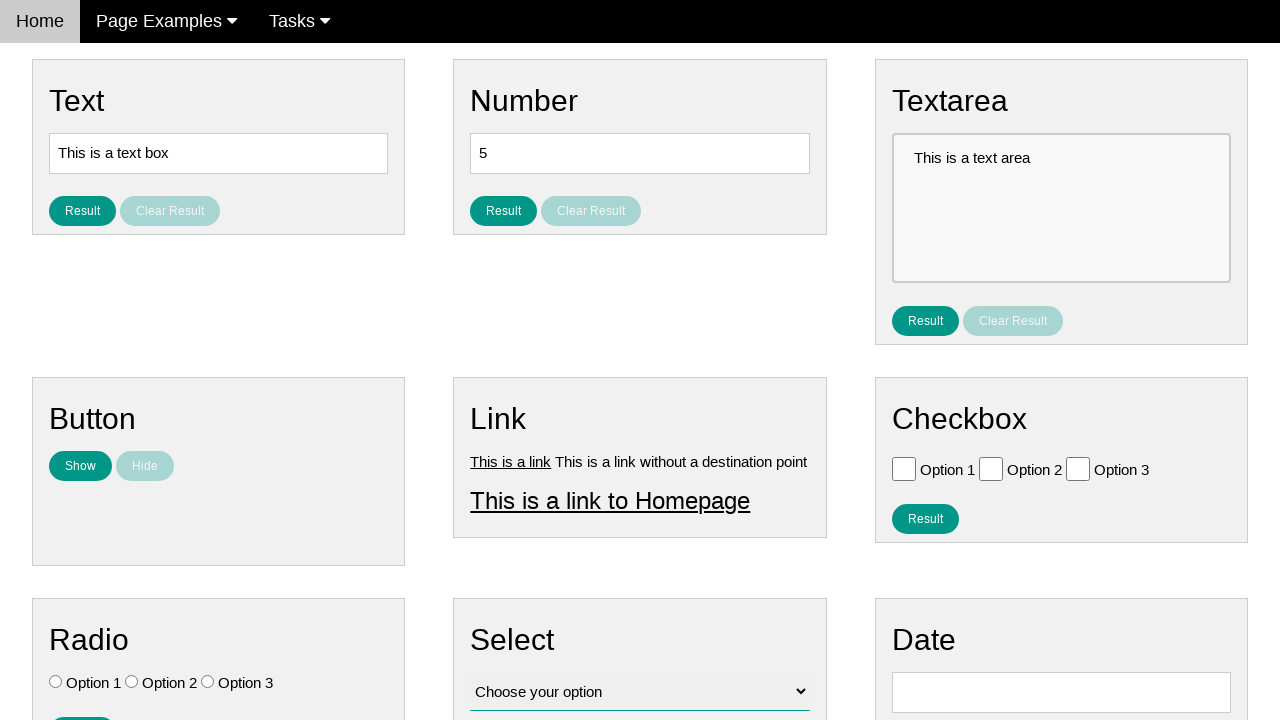

Filled date input field with 05/02/1959 (May 2, 1959) on #vfb-8
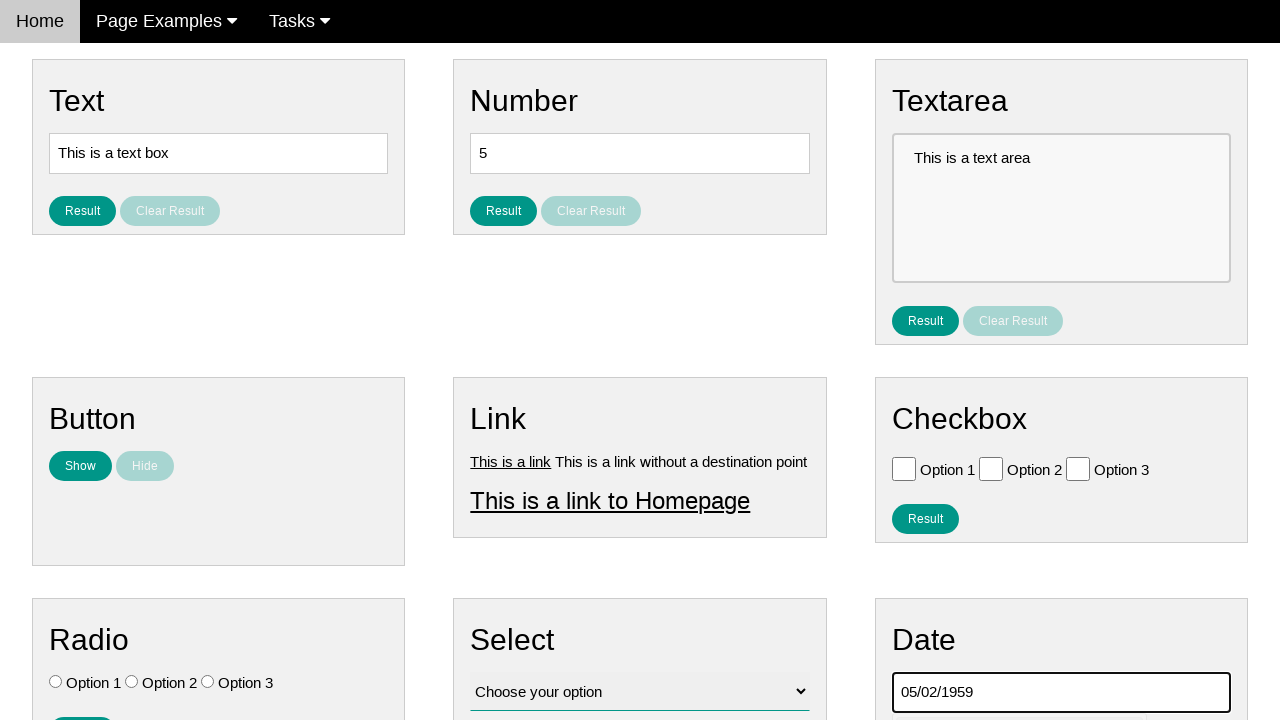

Pressed Enter to confirm the date input on #vfb-8
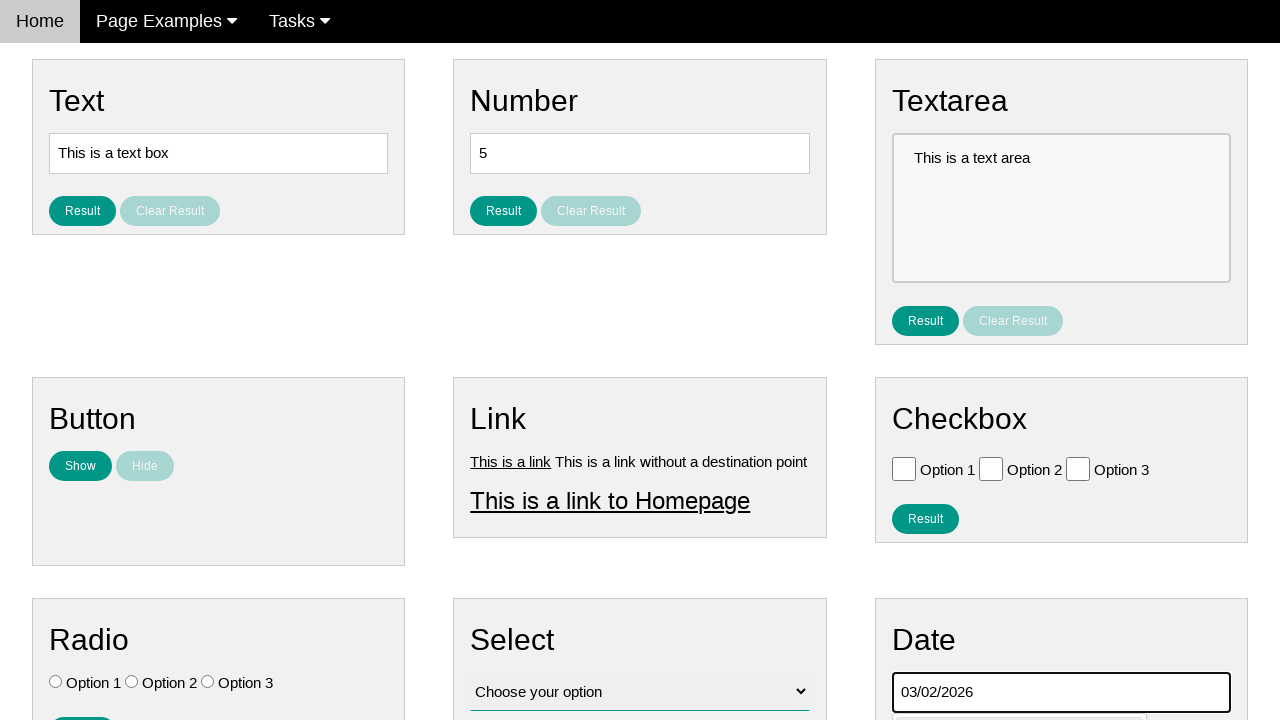

Clicked the result button to verify date at (925, 425) on #result_button_date
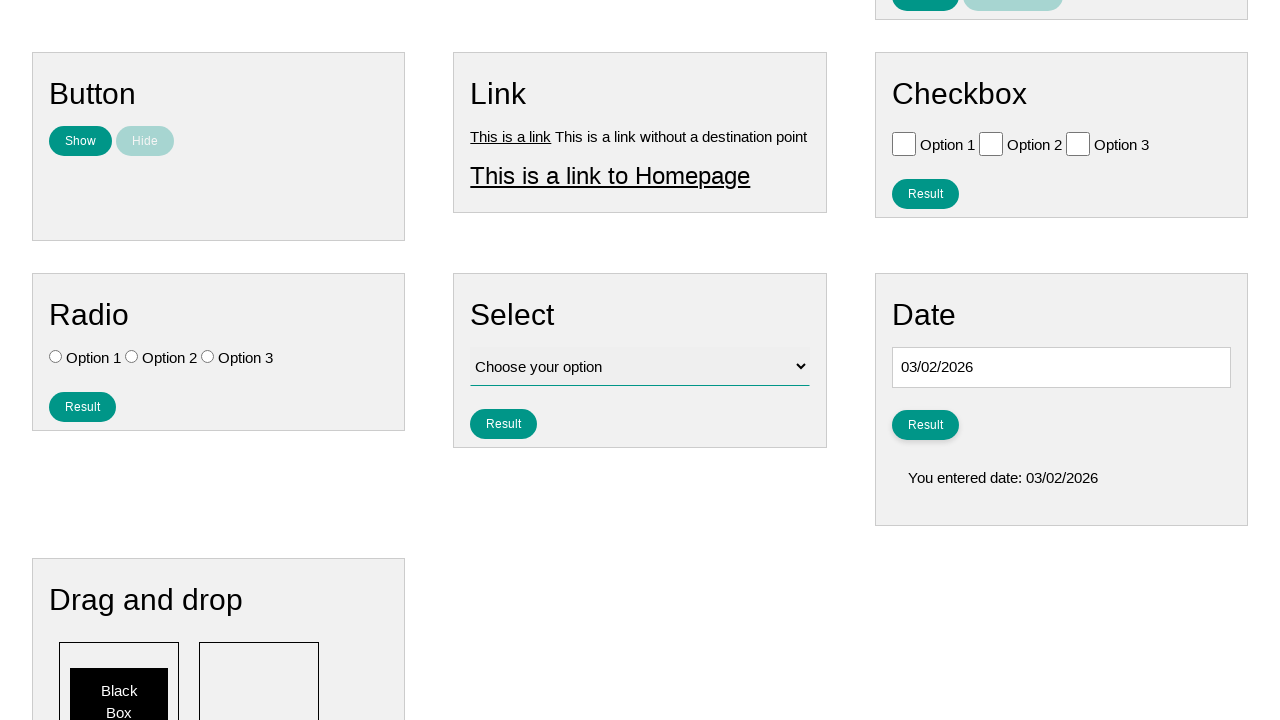

Result date element loaded and displayed
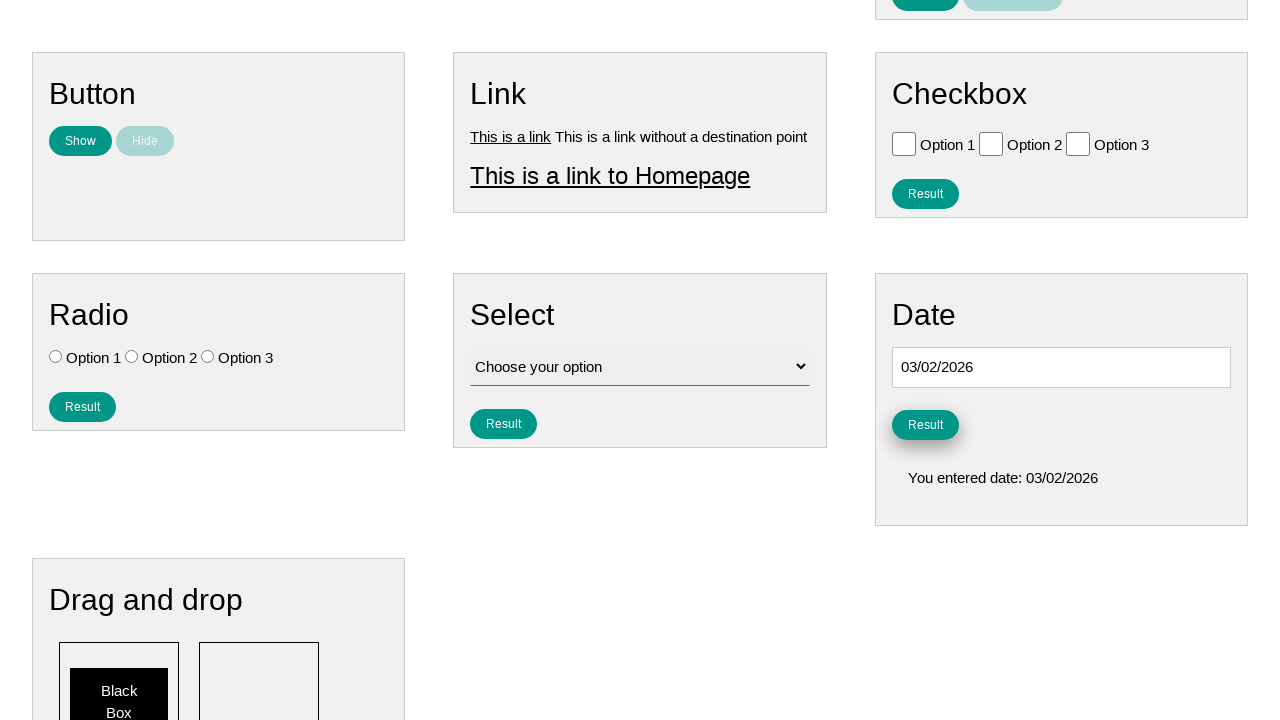

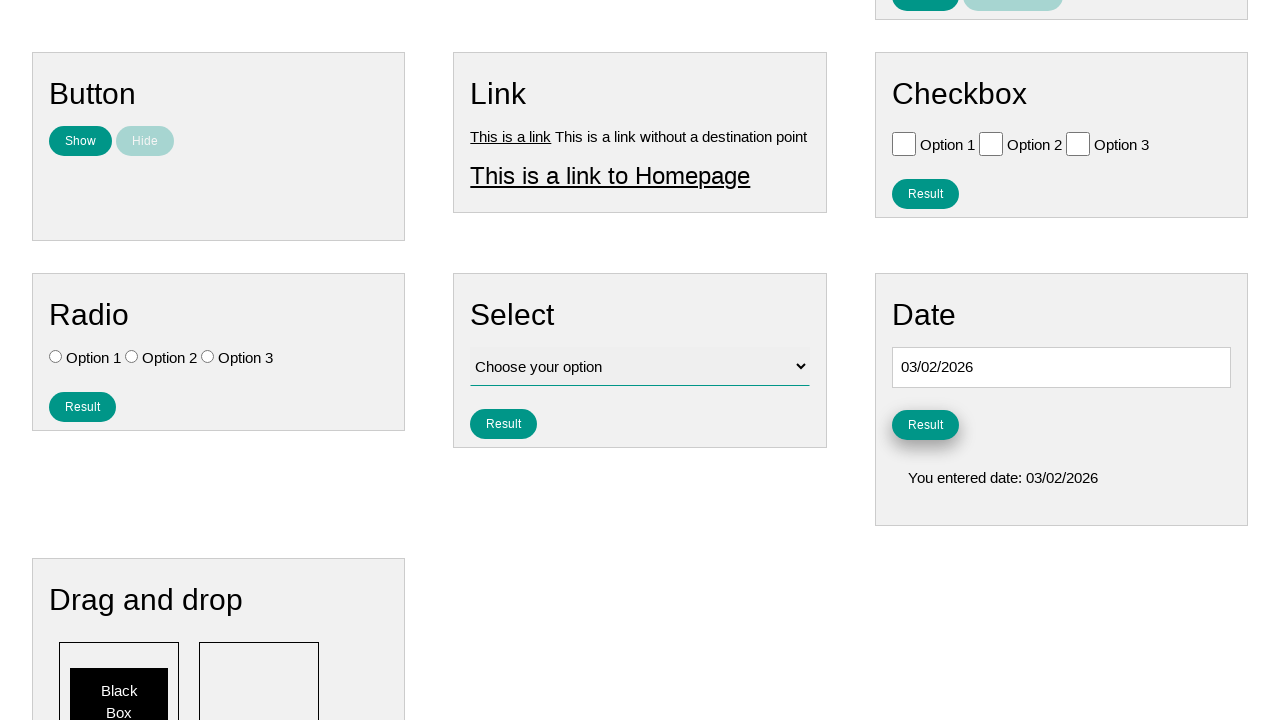